Tests JavaScript prompt/alert functionality by switching to an iframe, triggering a prompt dialog, entering text, accepting it, and verifying the entered text appears on the page.

Starting URL: https://www.w3schools.com/js/tryit.asp?filename=tryjs_prompt

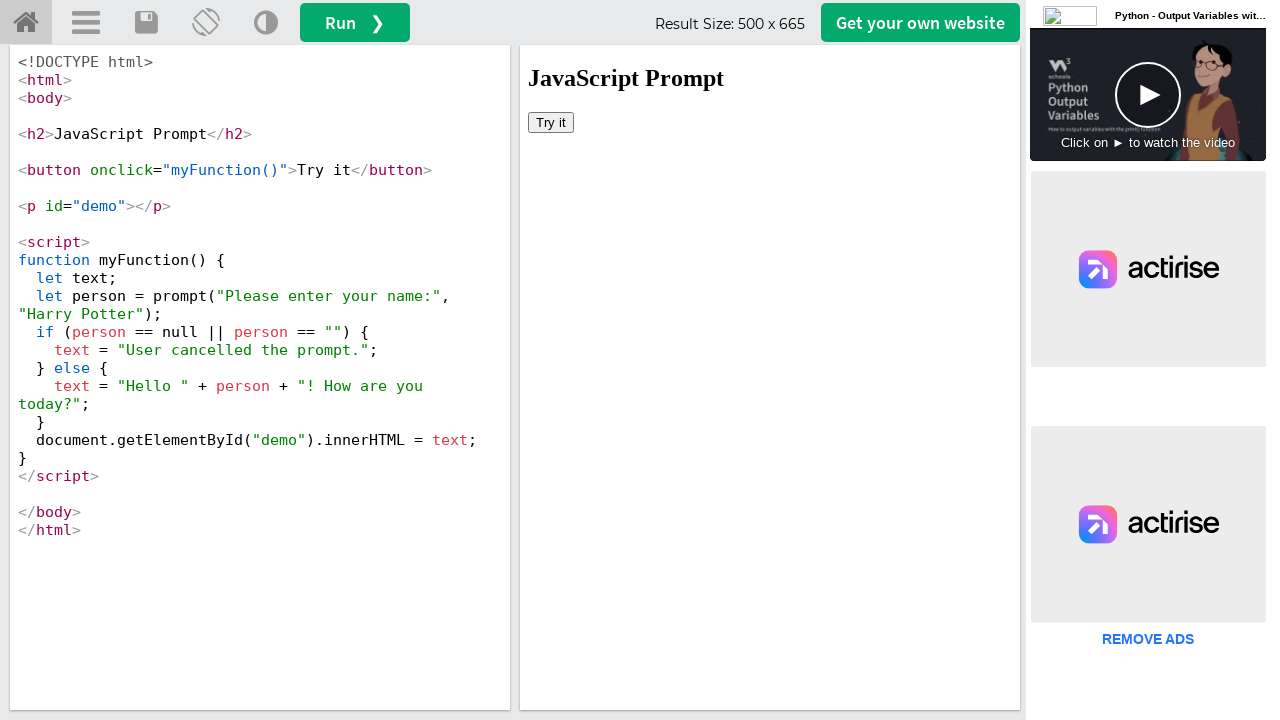

Located iframe with id 'iframeResult'
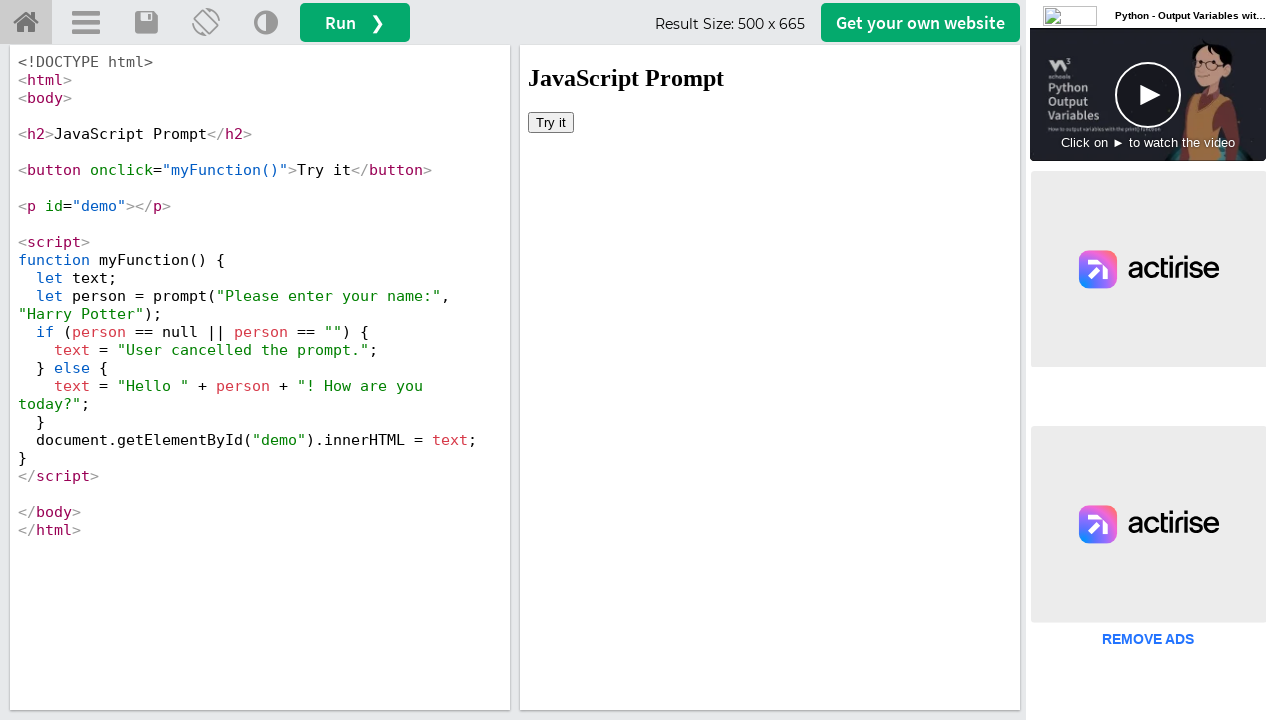

Set up dialog handler to accept prompt with text 'Excers'
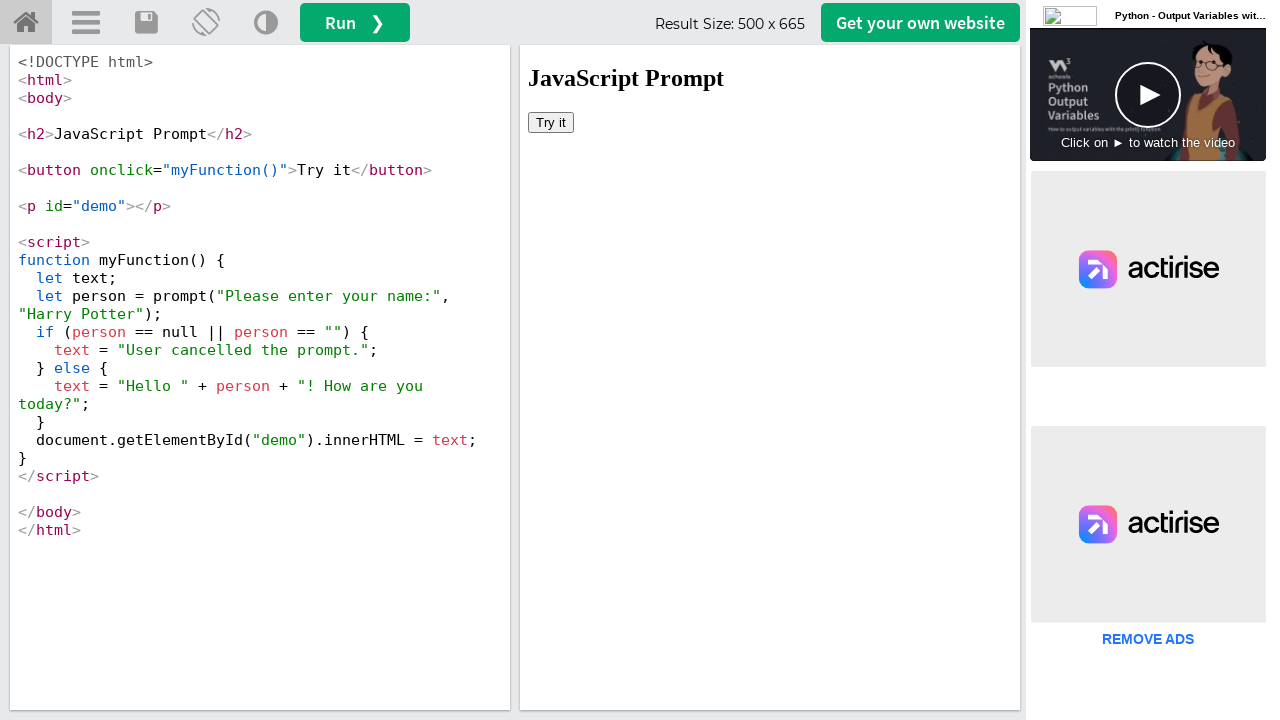

Clicked button in iframe to trigger prompt dialog at (551, 122) on #iframeResult >> internal:control=enter-frame >> xpath=/html/body/button
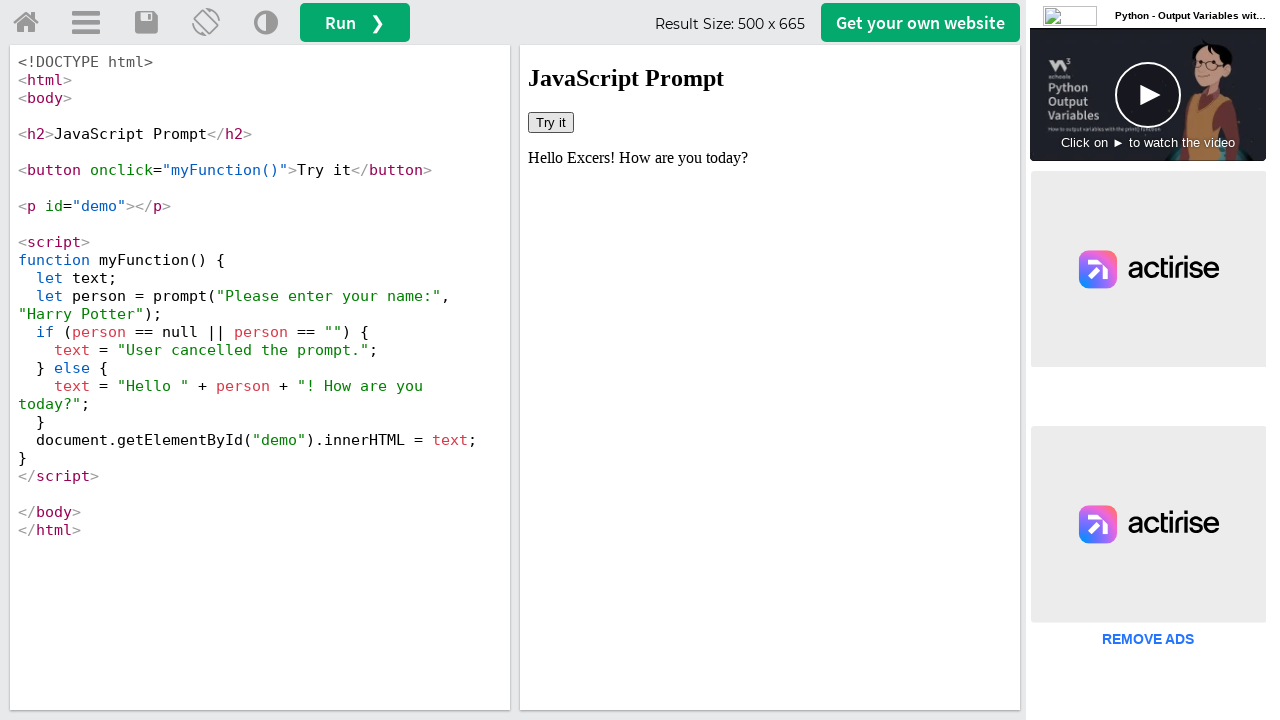

Waited 2 seconds for result text to update
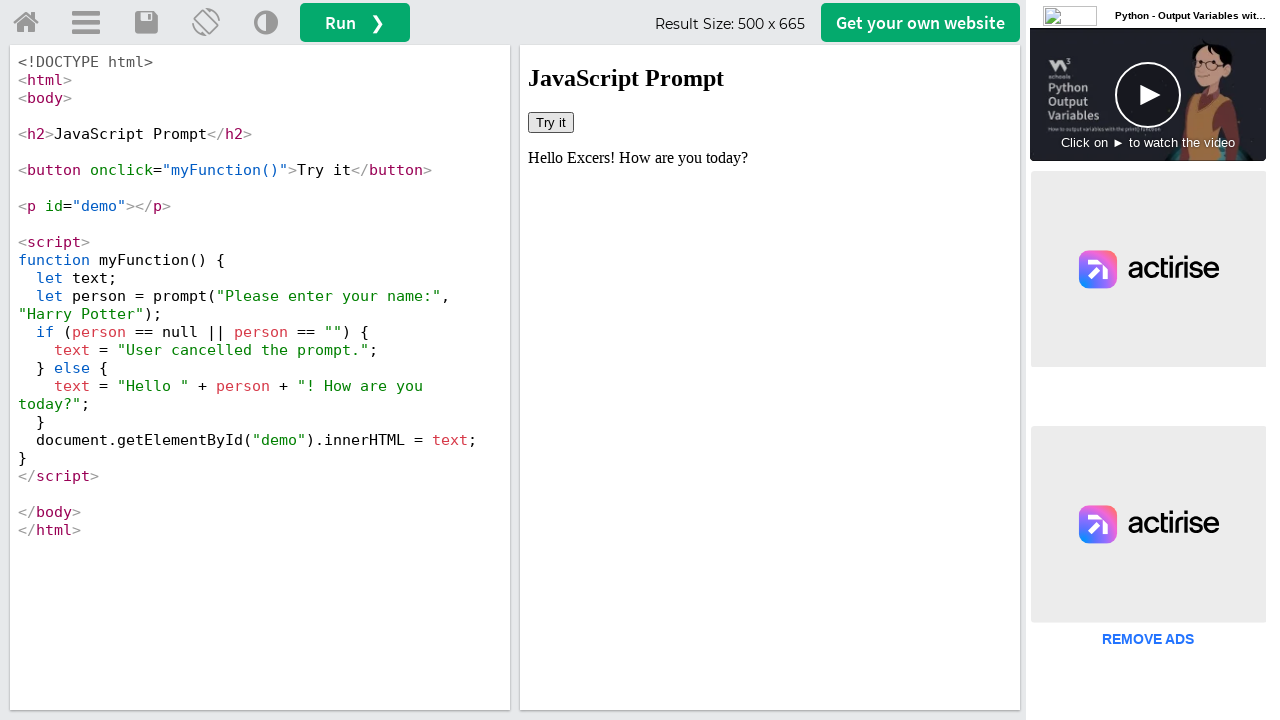

Retrieved text content from demo element in iframe
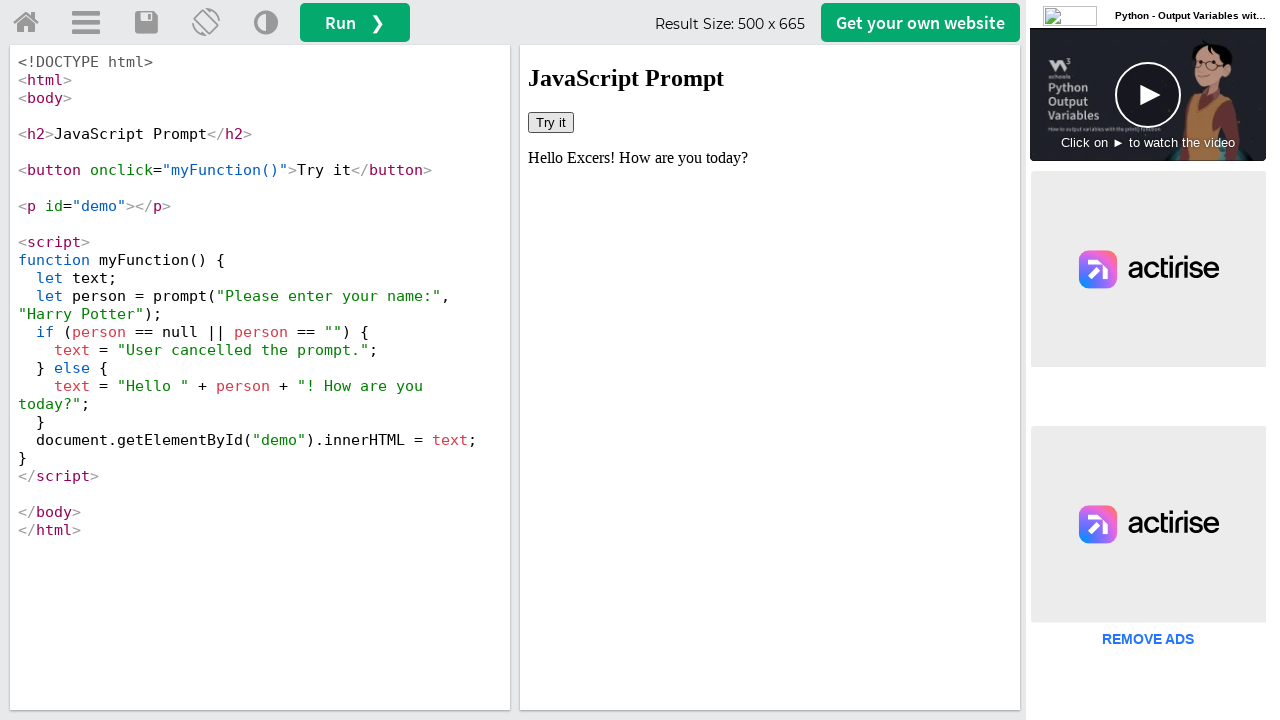

Verified that 'Excers' text appears in demo element
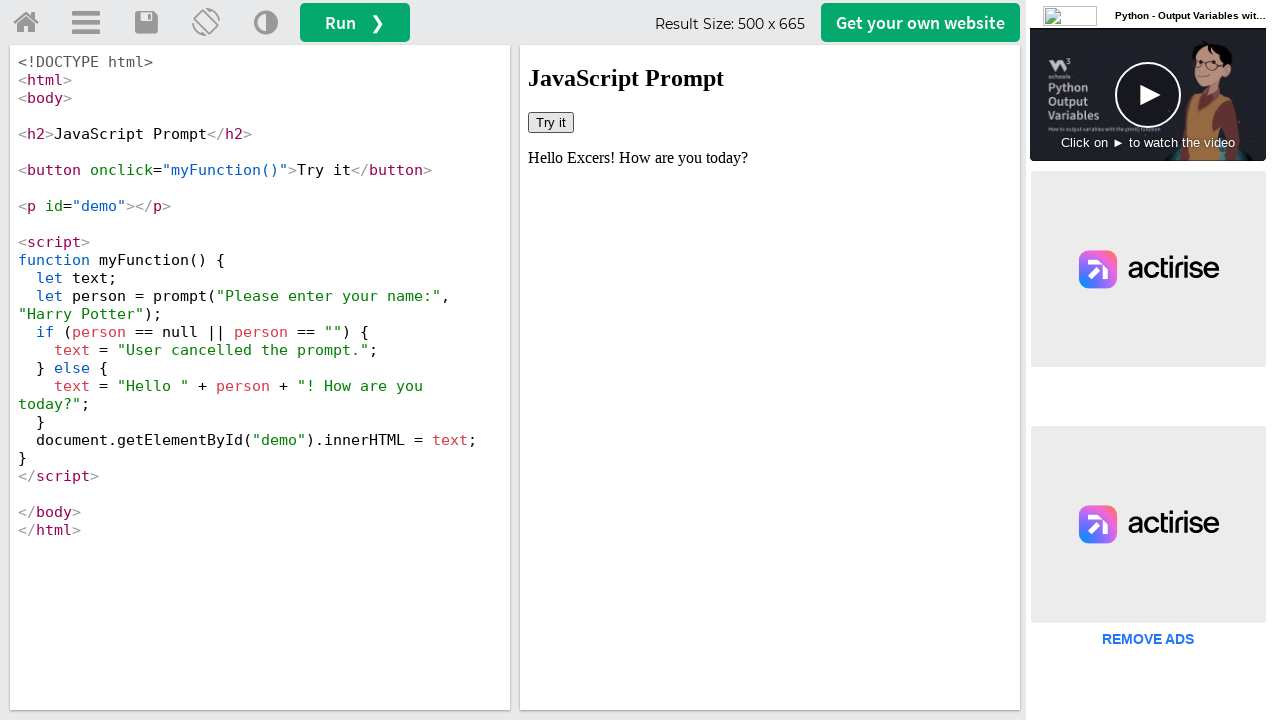

Clicked try home link to return to main page at (26, 23) on #tryhome
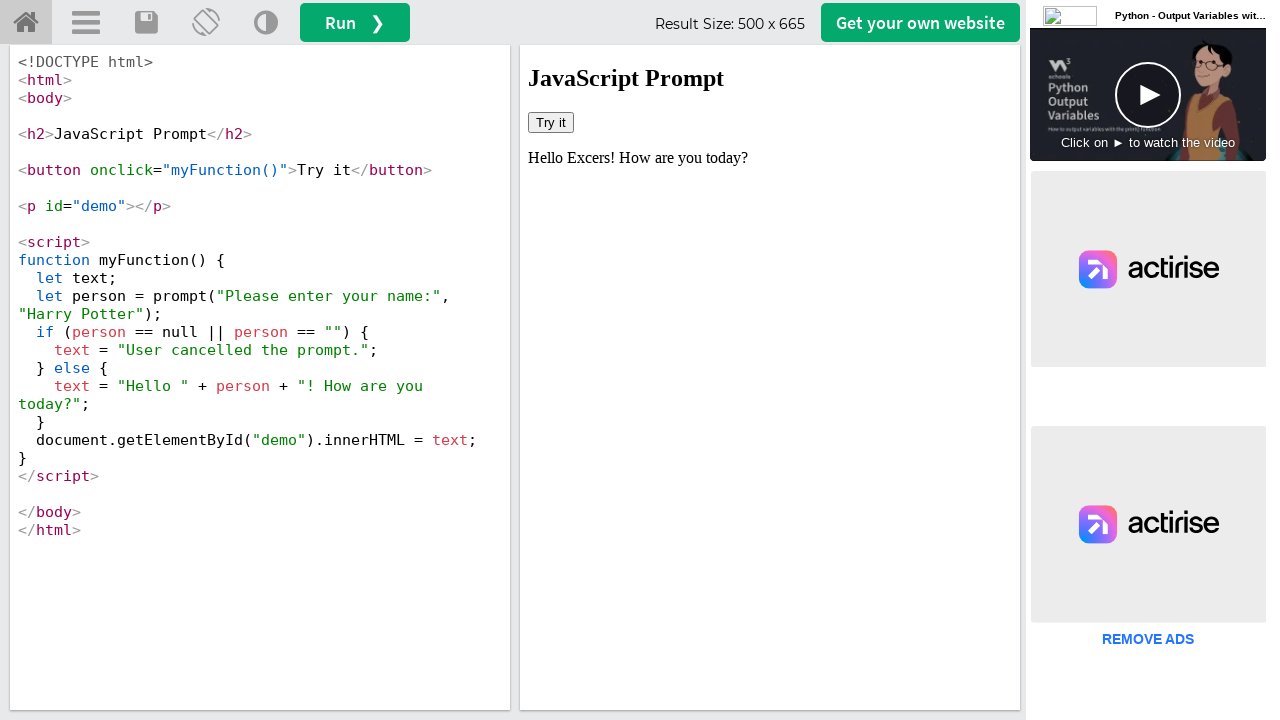

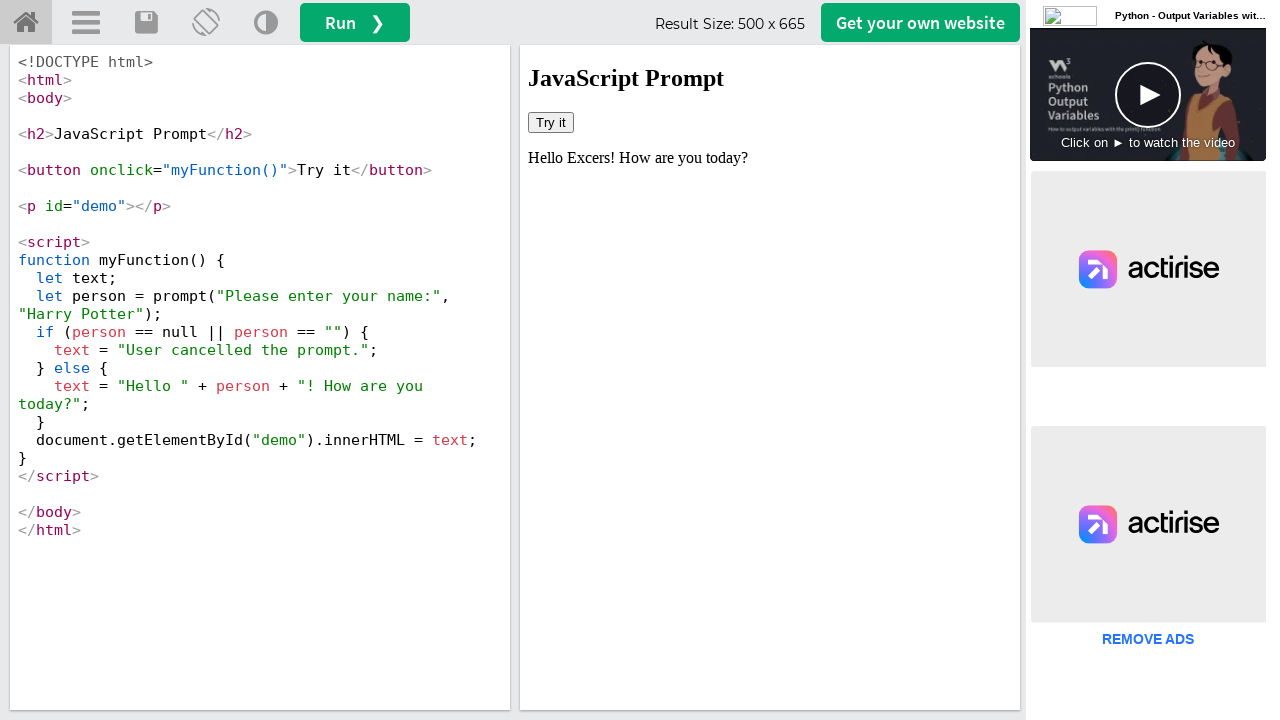